Navigates to the Selenium downloads page and clicks on a specific download link. Note: The original URL has been updated to the current Selenium website.

Starting URL: https://www.selenium.dev/downloads/

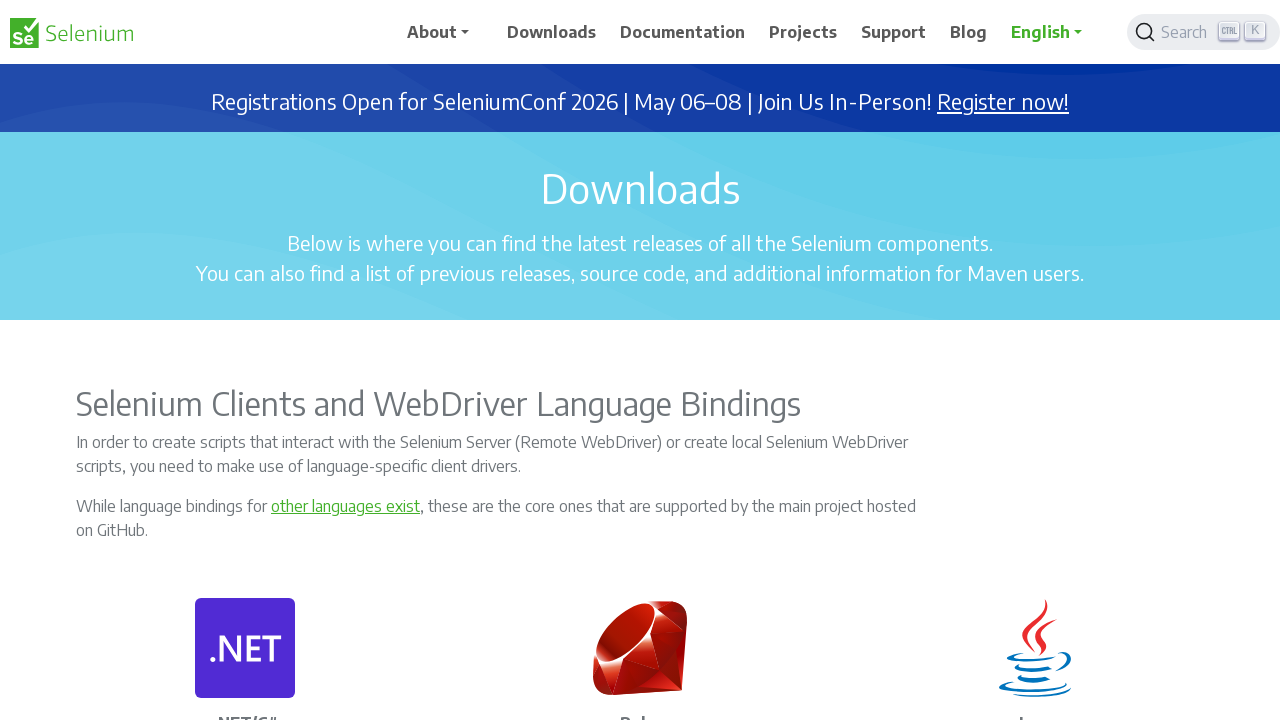

Waited for download link to be present on Selenium downloads page
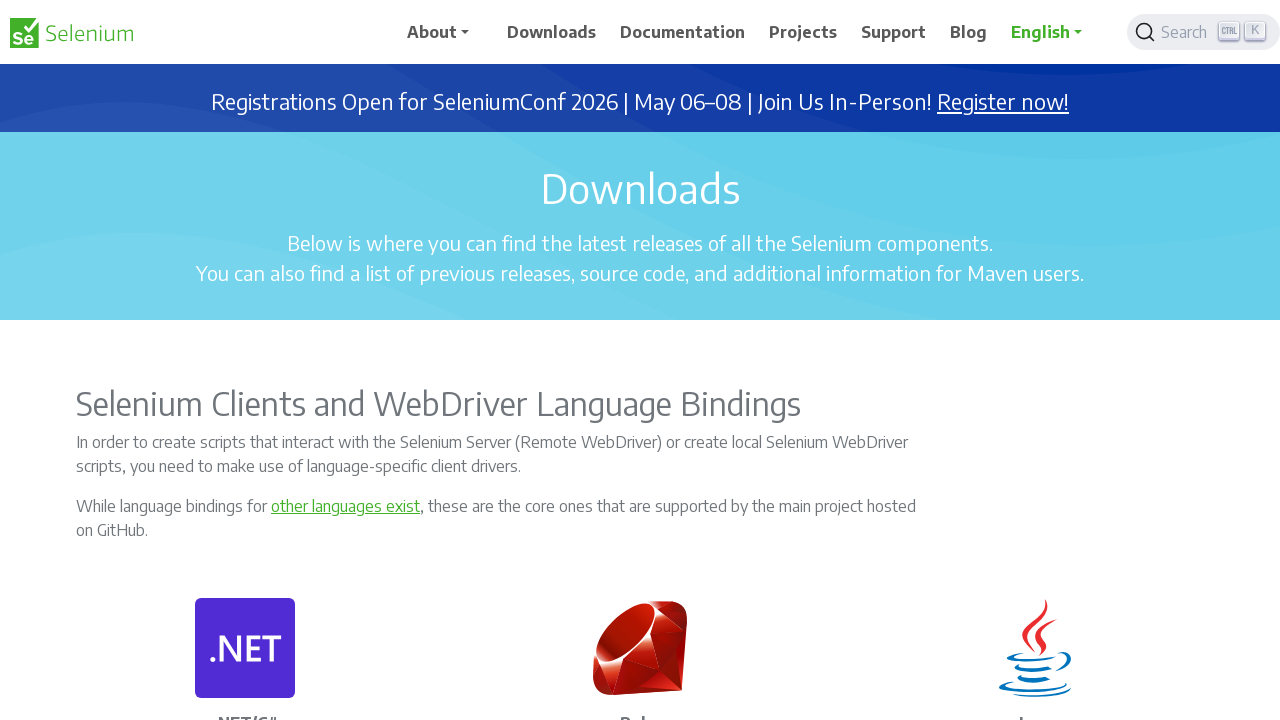

Clicked on the first available download link at (552, 32) on a[href*='download']
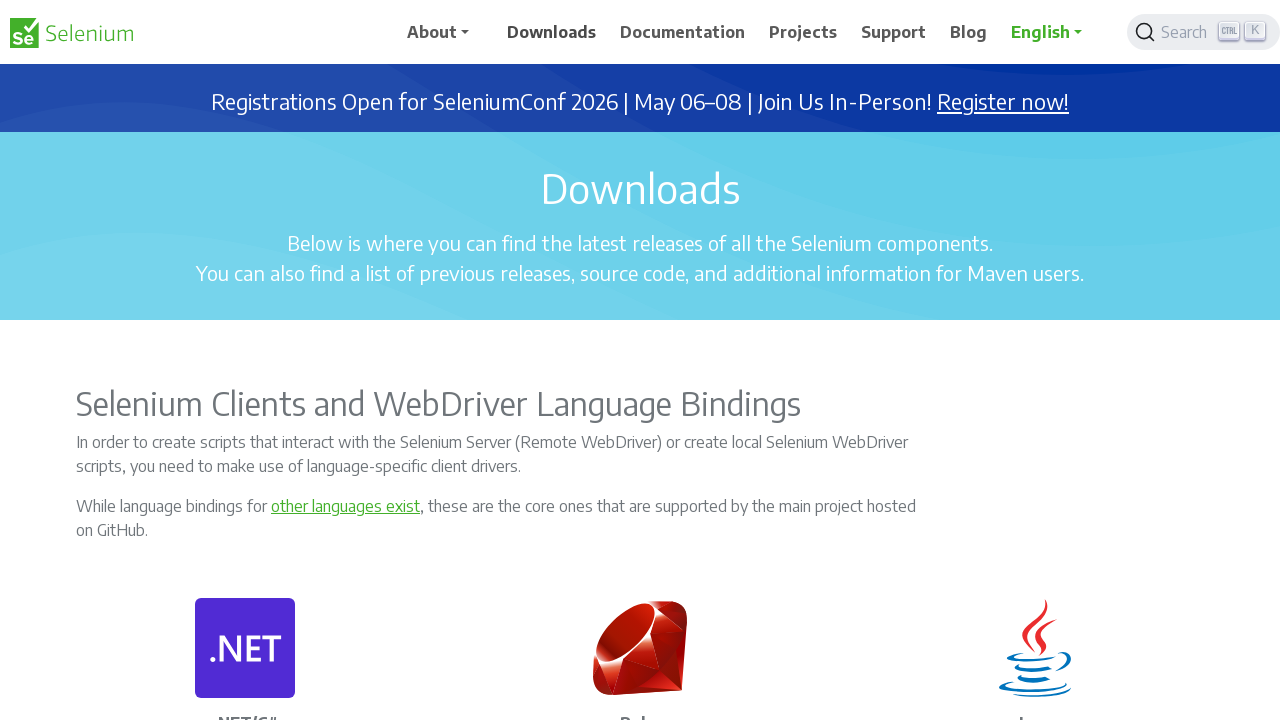

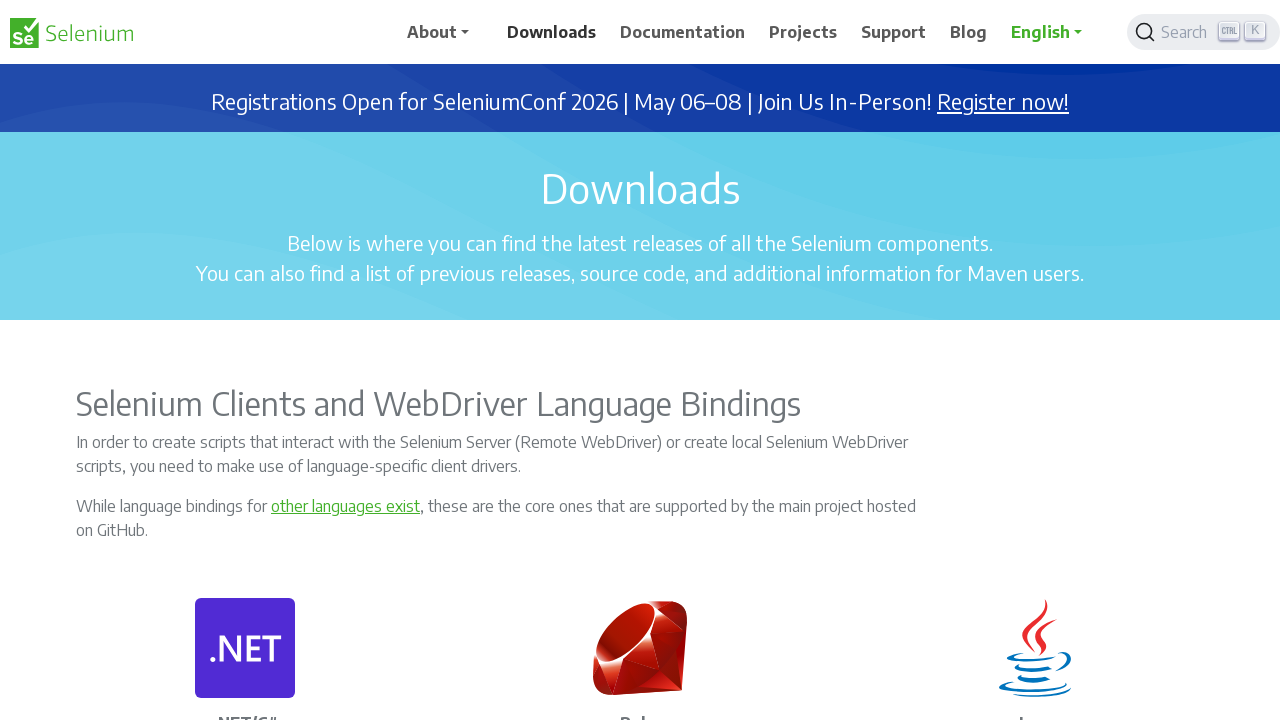